Navigates to NextBaseCRM login page and verifies that the Log In button exists with the correct text value attribute

Starting URL: https://login1.nextbasecrm.com/

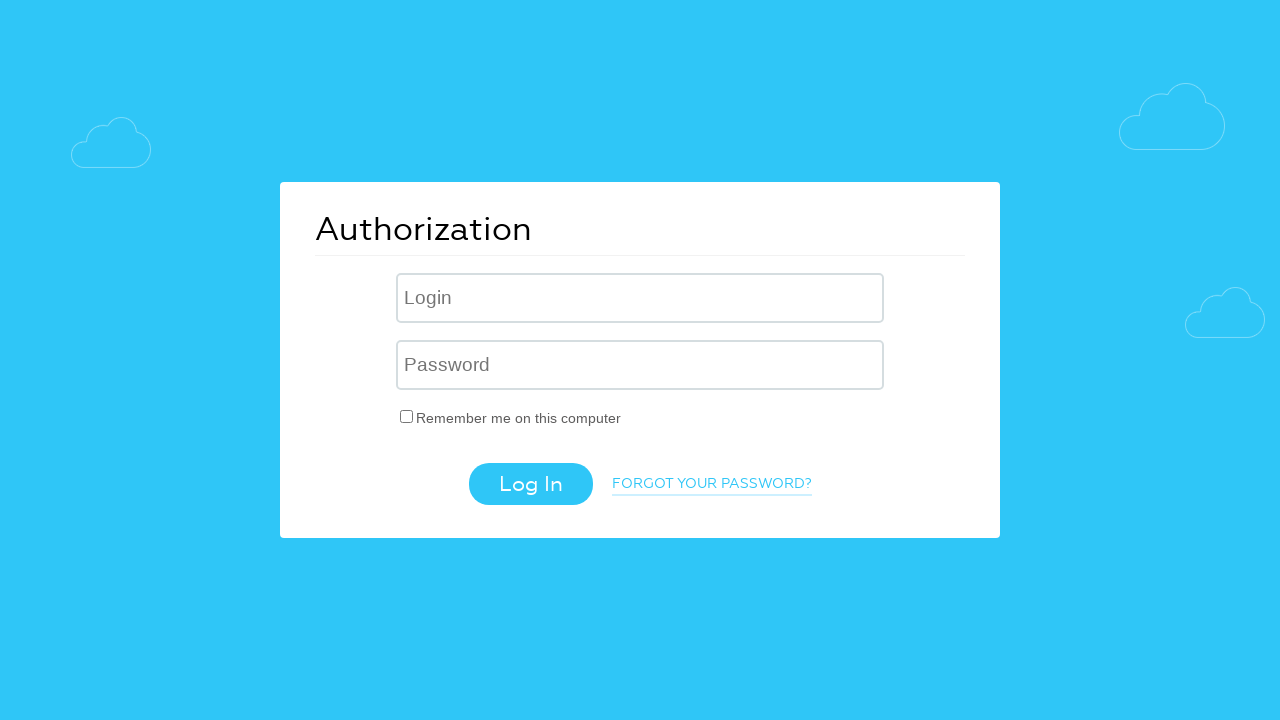

Navigated to NextBaseCRM login page
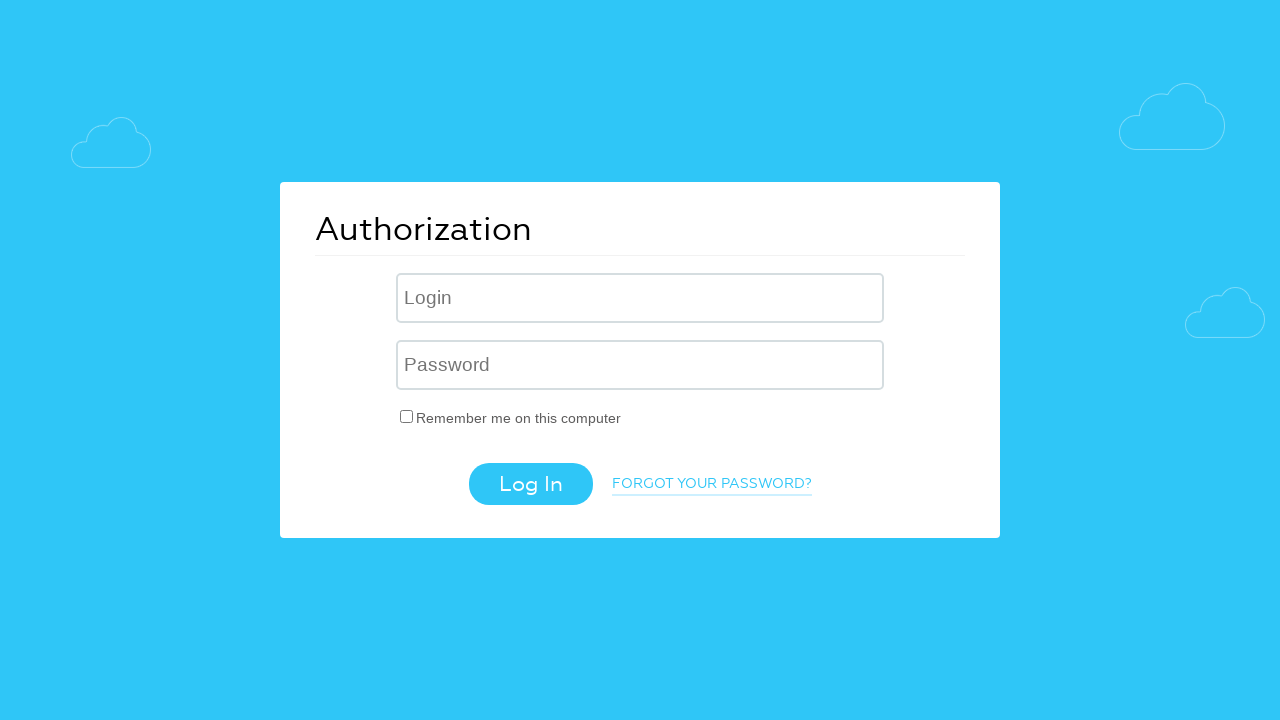

Located Log In button using CSS selector
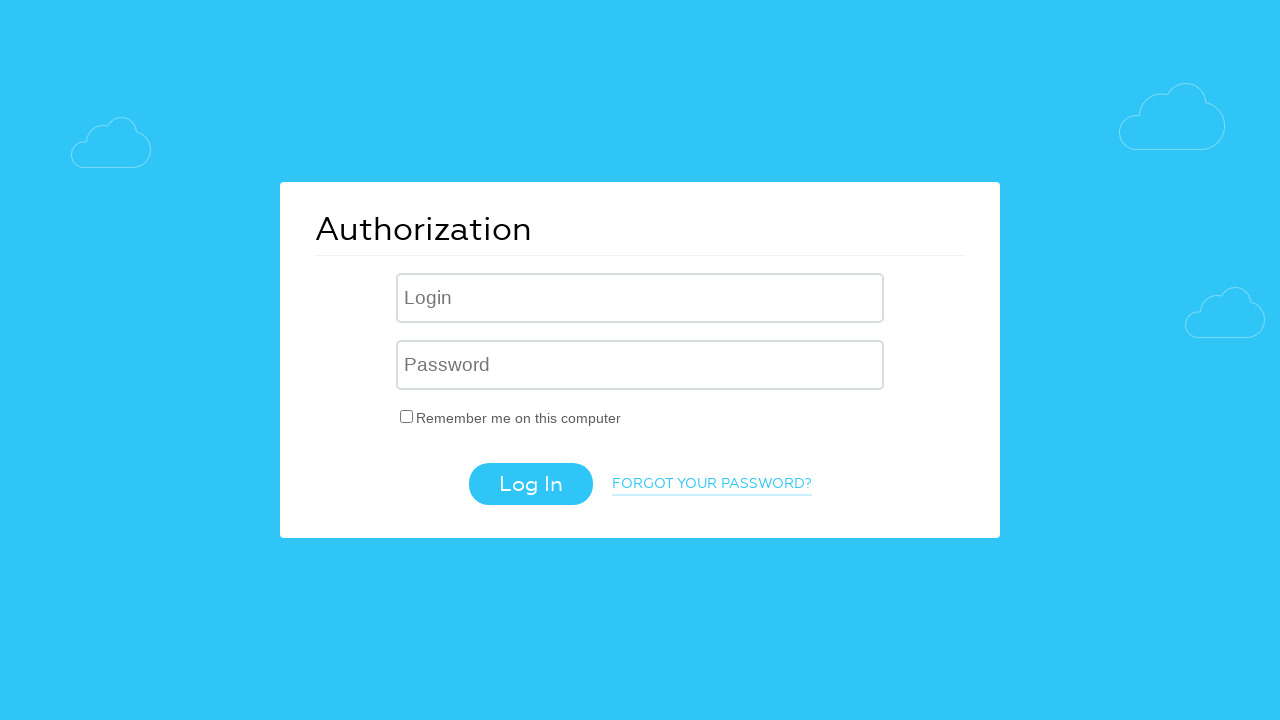

Log In button is visible
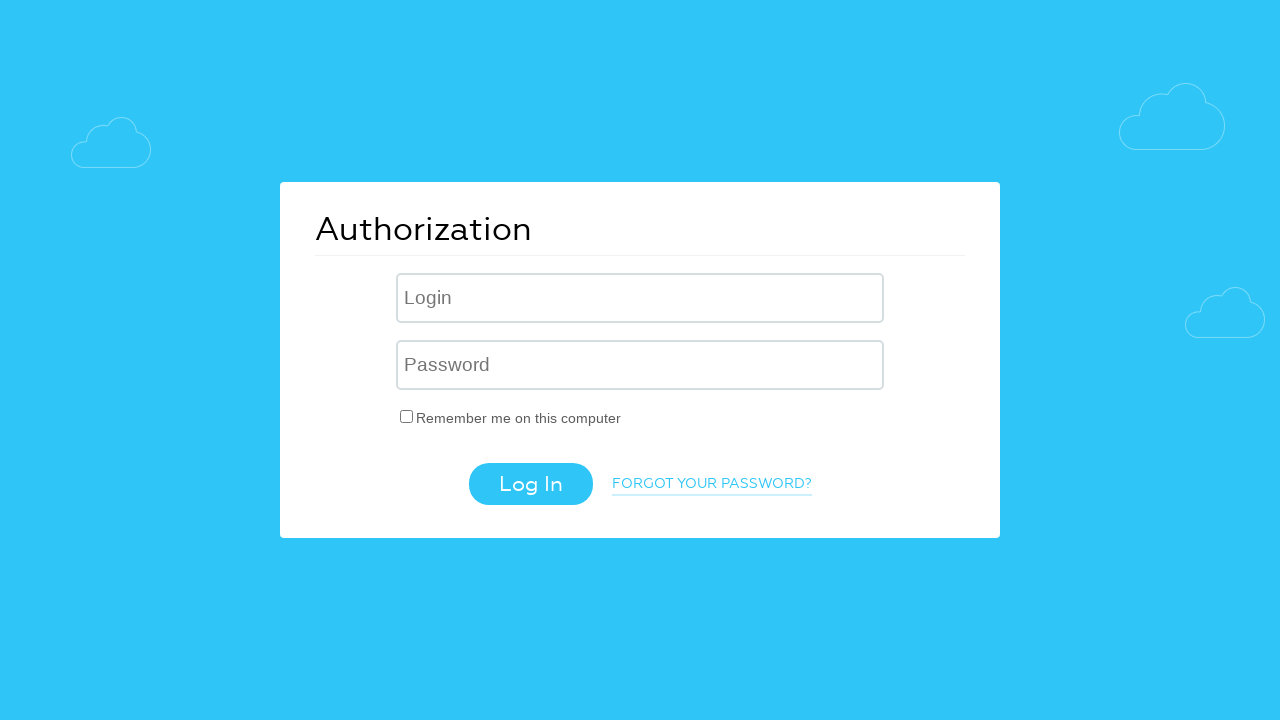

Retrieved value attribute from Log In button
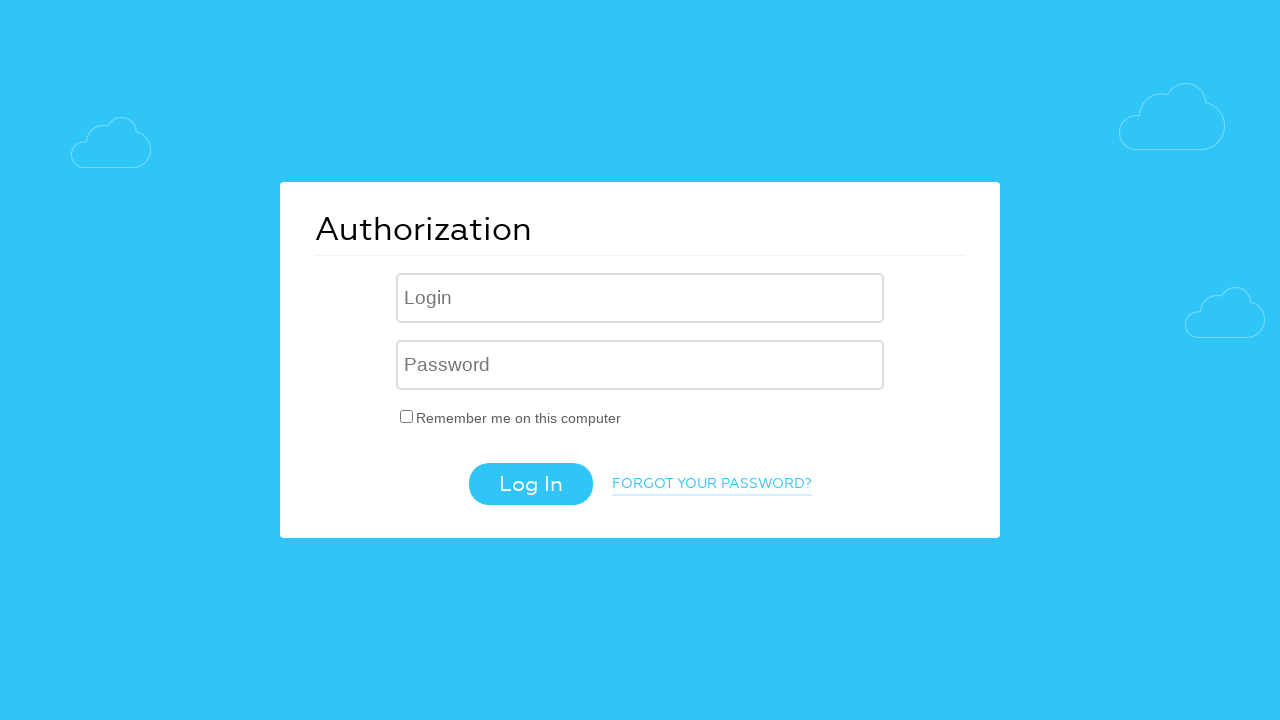

Verified Log In button has correct text value attribute: 'Log In'
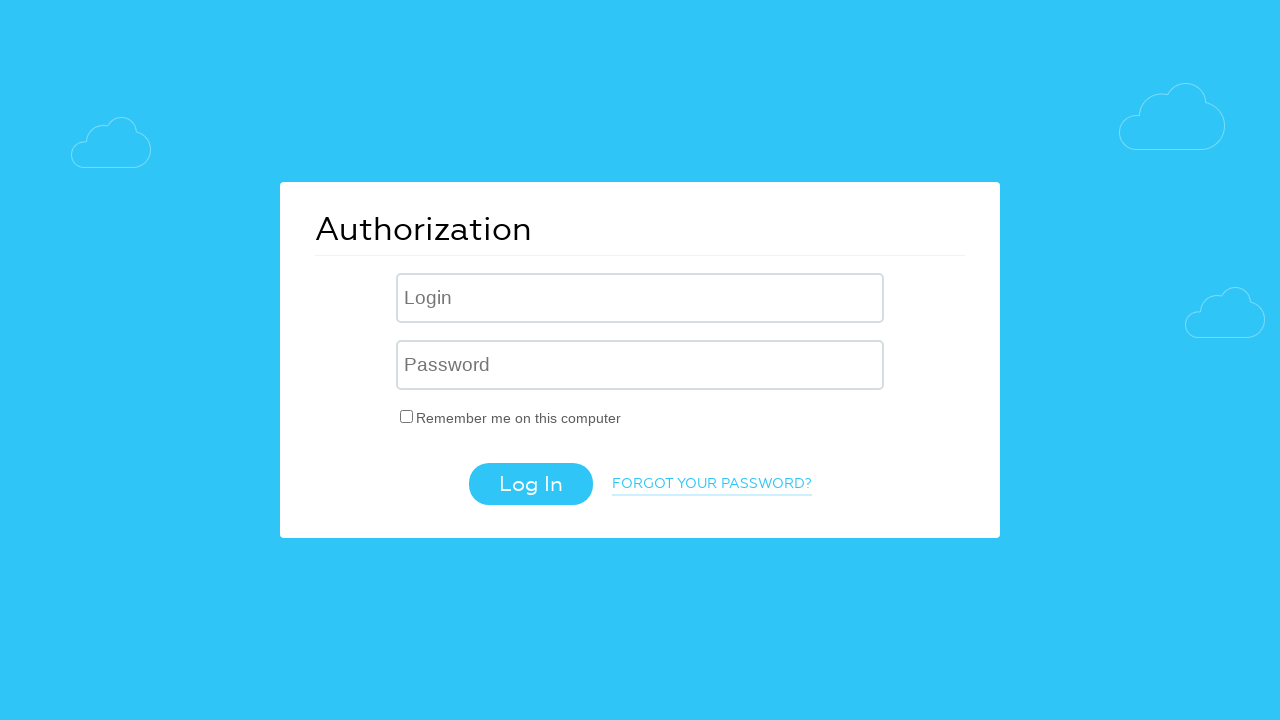

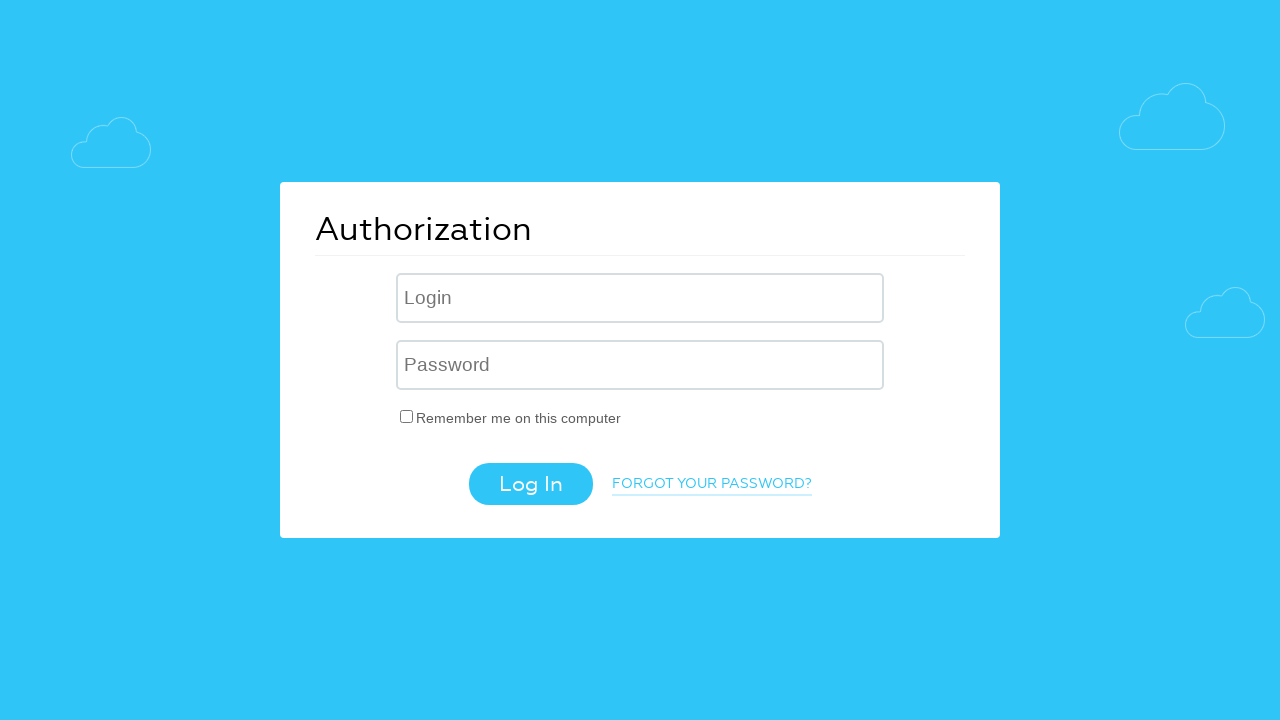